Tests the Challenging DOM page by verifying the h3 header is visible and clicking all buttons with the 'button' class in sequence

Starting URL: https://the-internet.herokuapp.com/challenging_dom

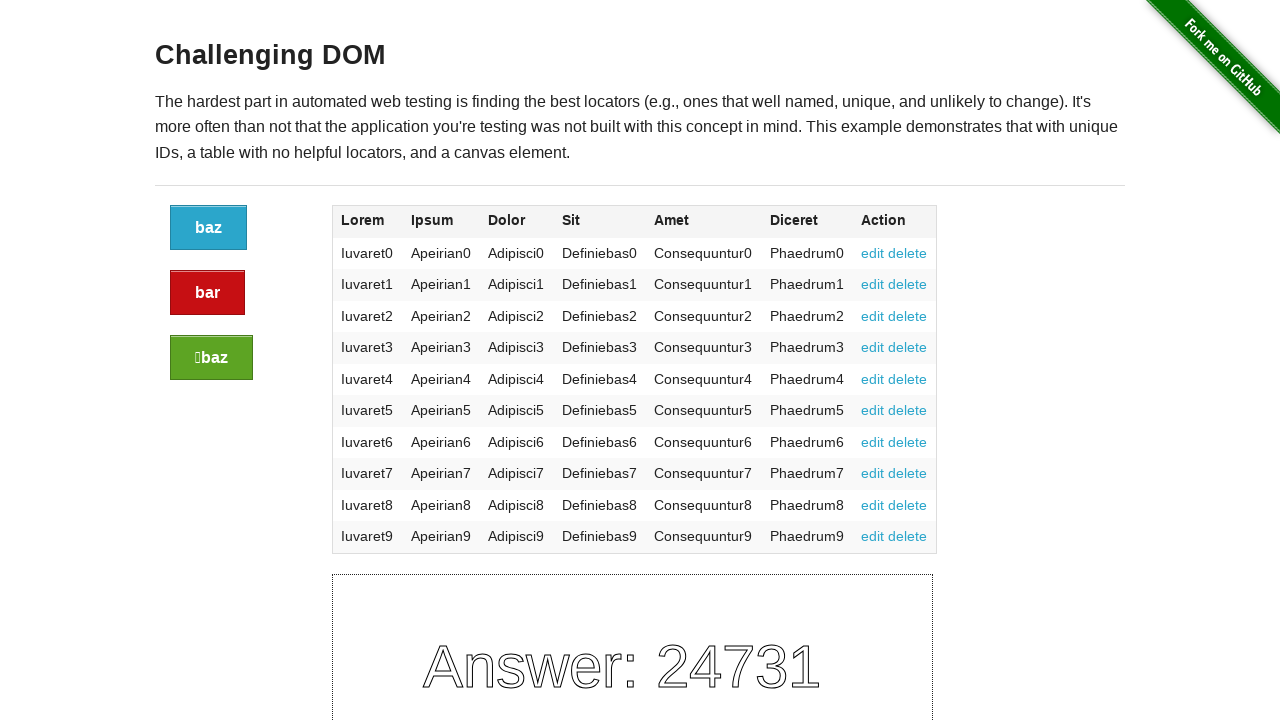

H3 header is now visible on the Challenging DOM page
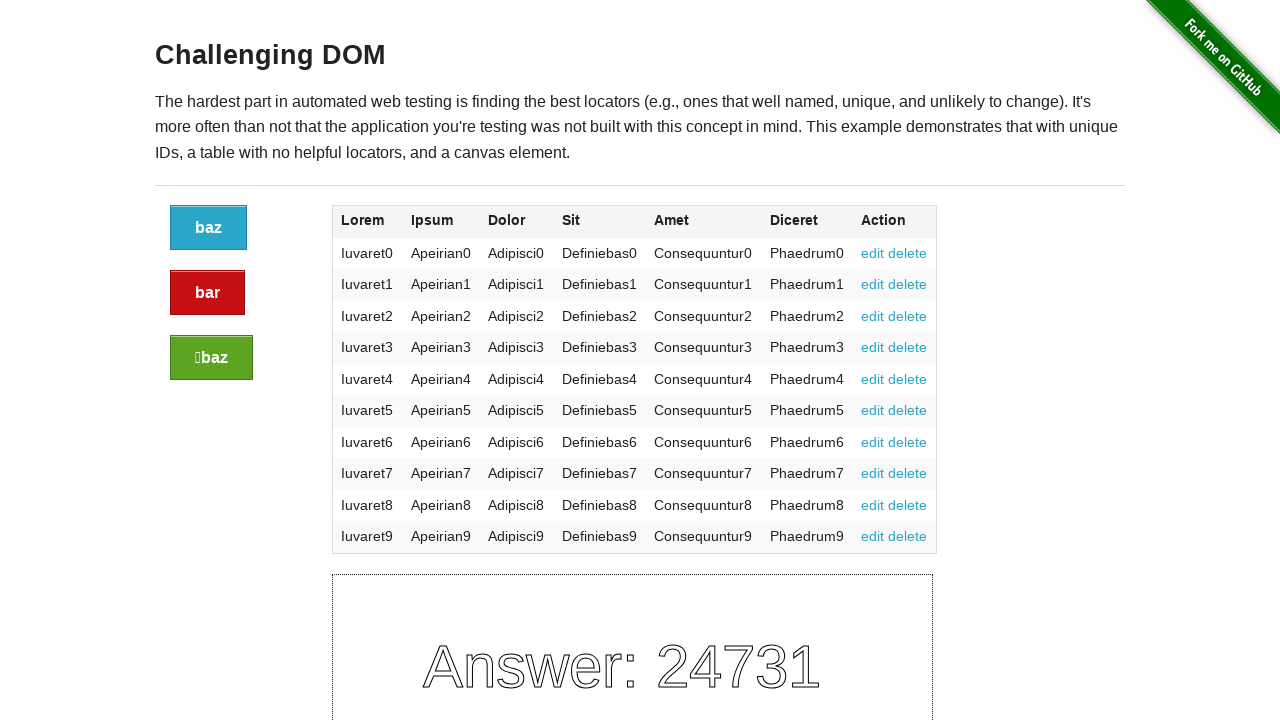

Located all button elements with 'button' class
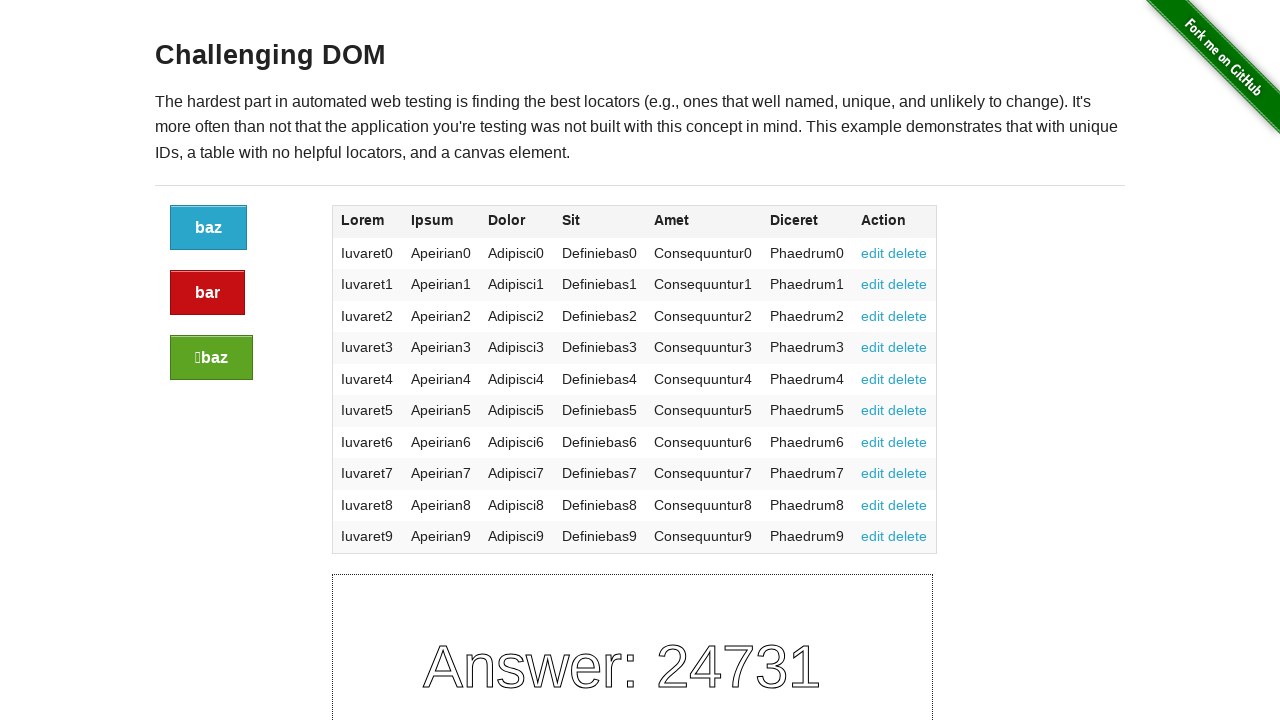

Found 3 buttons to click
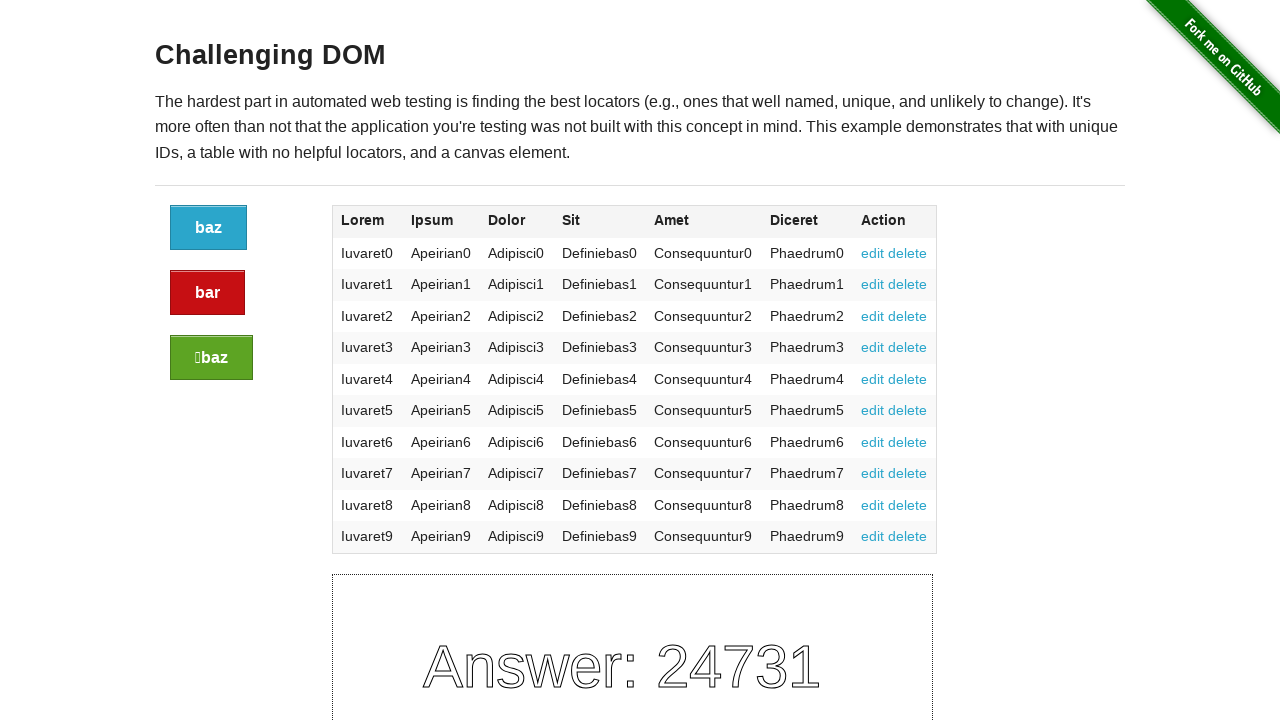

Clicked button 1 of 3 at (208, 228) on a.button >> nth=0
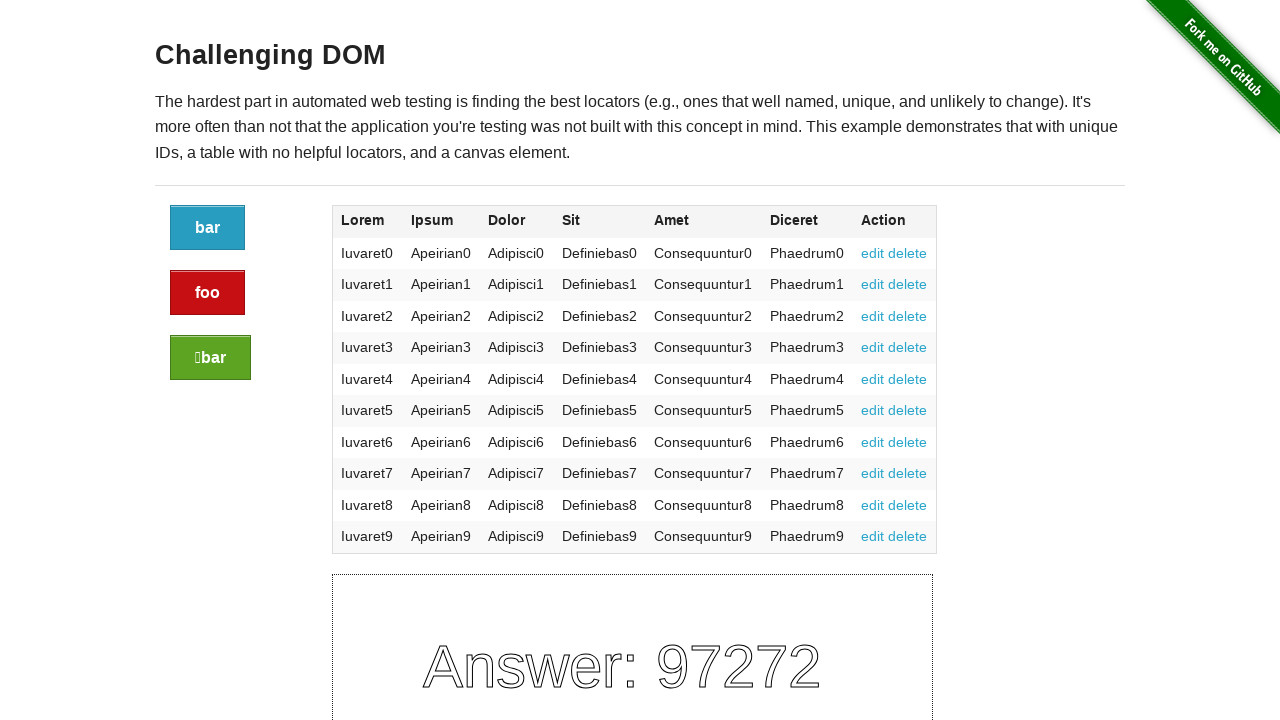

Clicked button 2 of 3 at (208, 293) on a.button >> nth=1
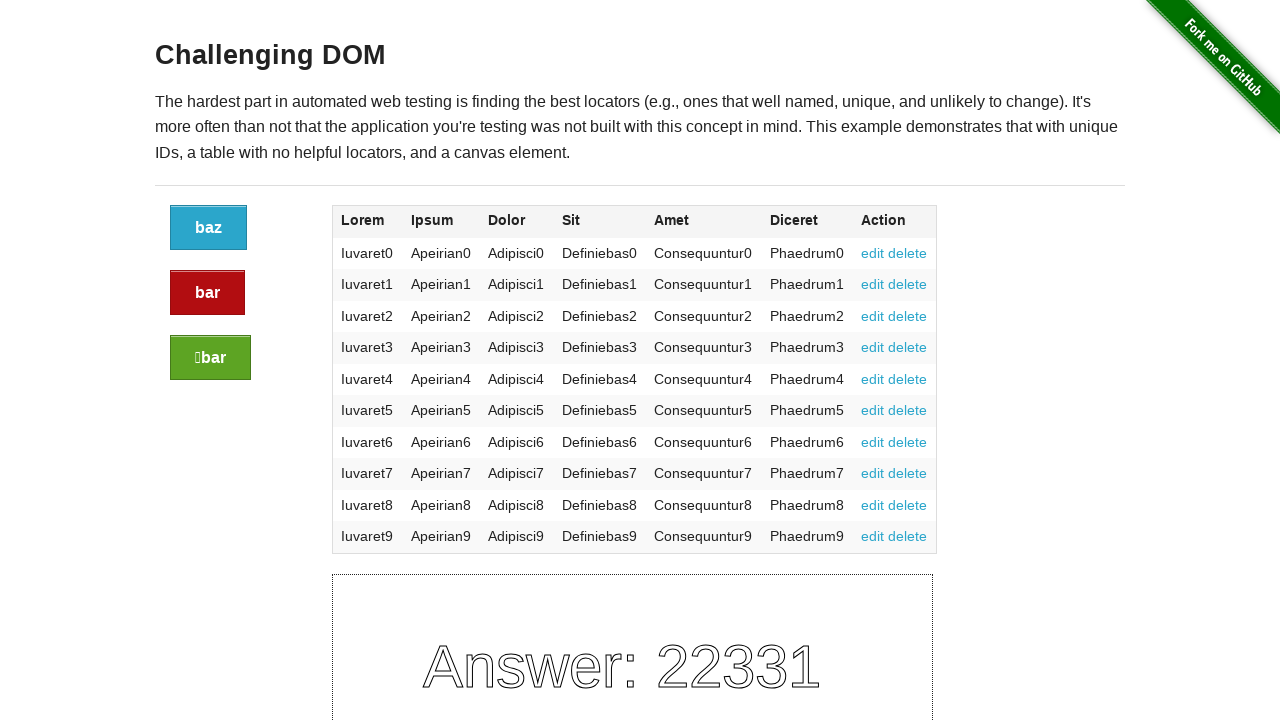

Clicked button 3 of 3 at (210, 358) on a.button >> nth=2
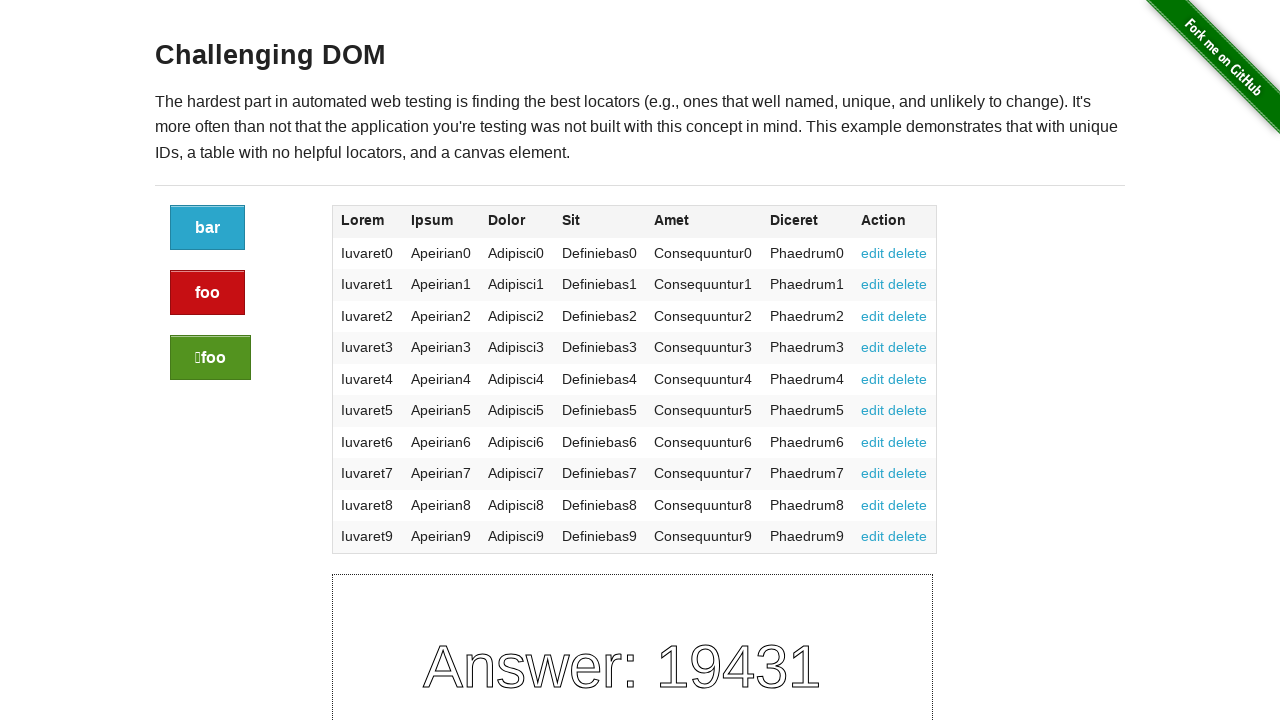

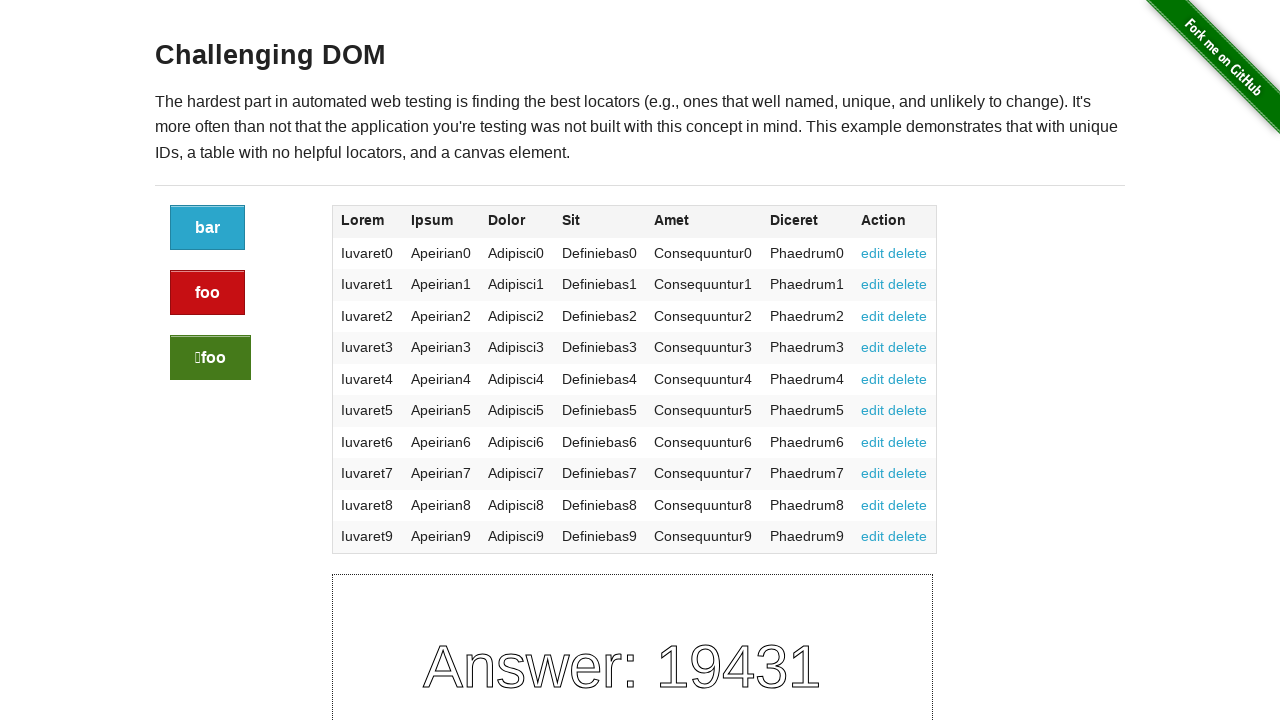